Tests the sorting functionality of a vegetable/fruit table by clicking the column header and verifying the items are sorted alphabetically

Starting URL: https://rahulshettyacademy.com/seleniumPractise/#/offers

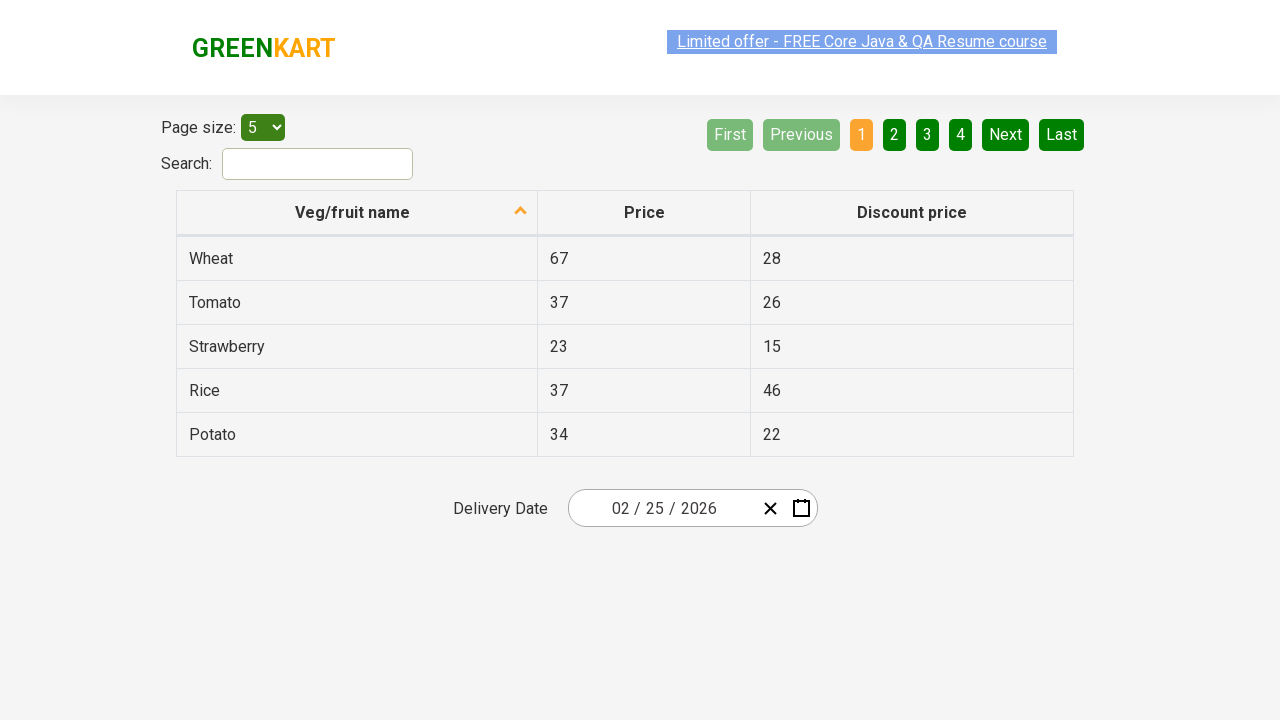

Clicked on 'Veg/fruit name' column header to sort at (353, 212) on xpath=//span[normalize-space()='Veg/fruit name']
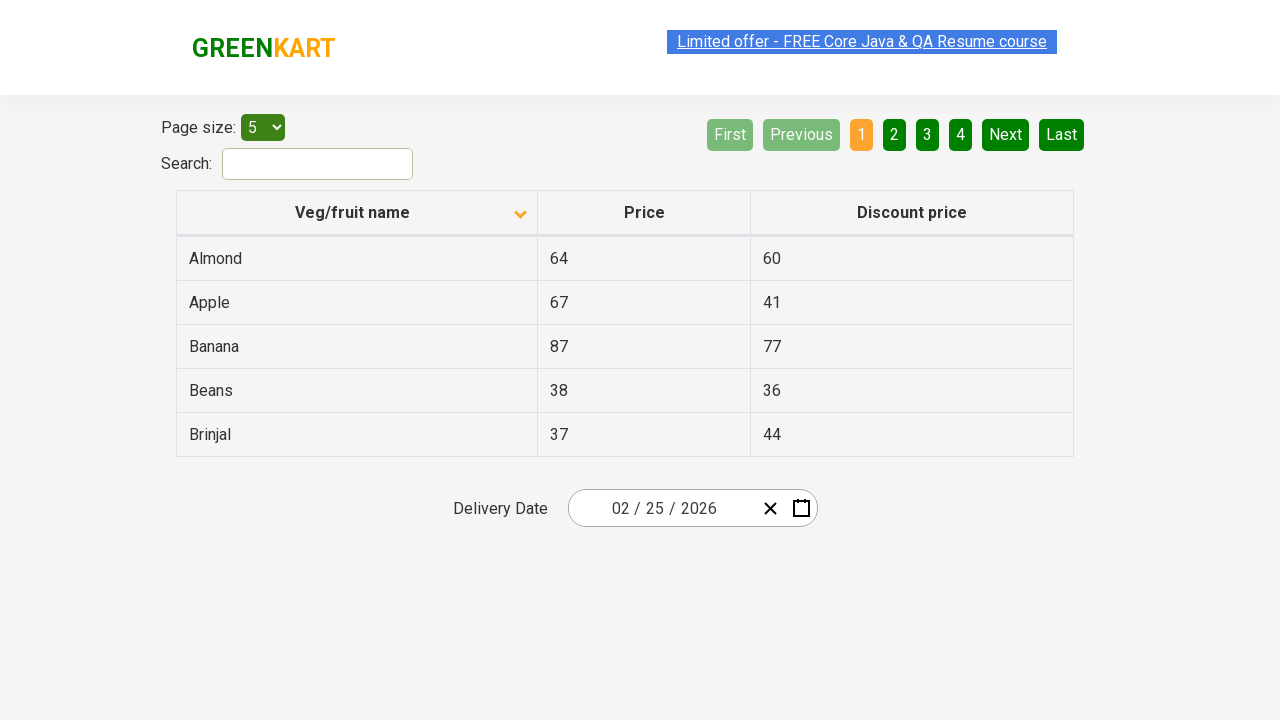

Waited for table to be sorted
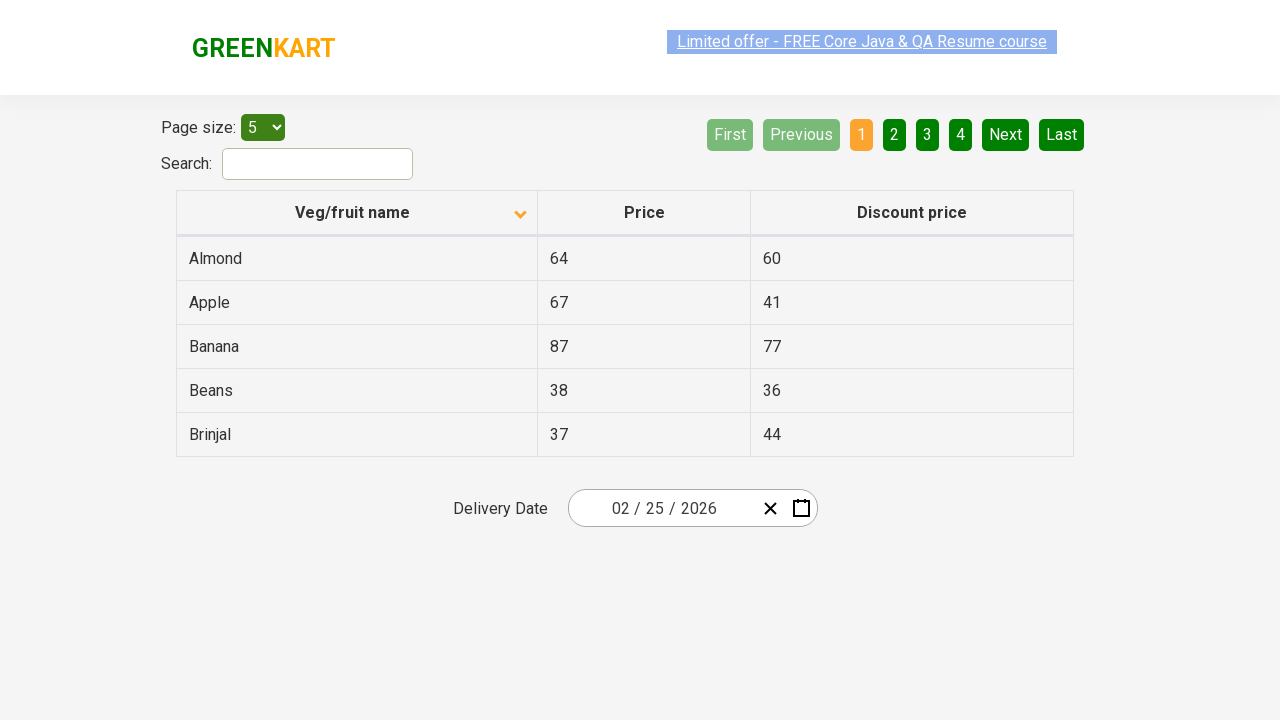

Retrieved all vegetable names from the first column
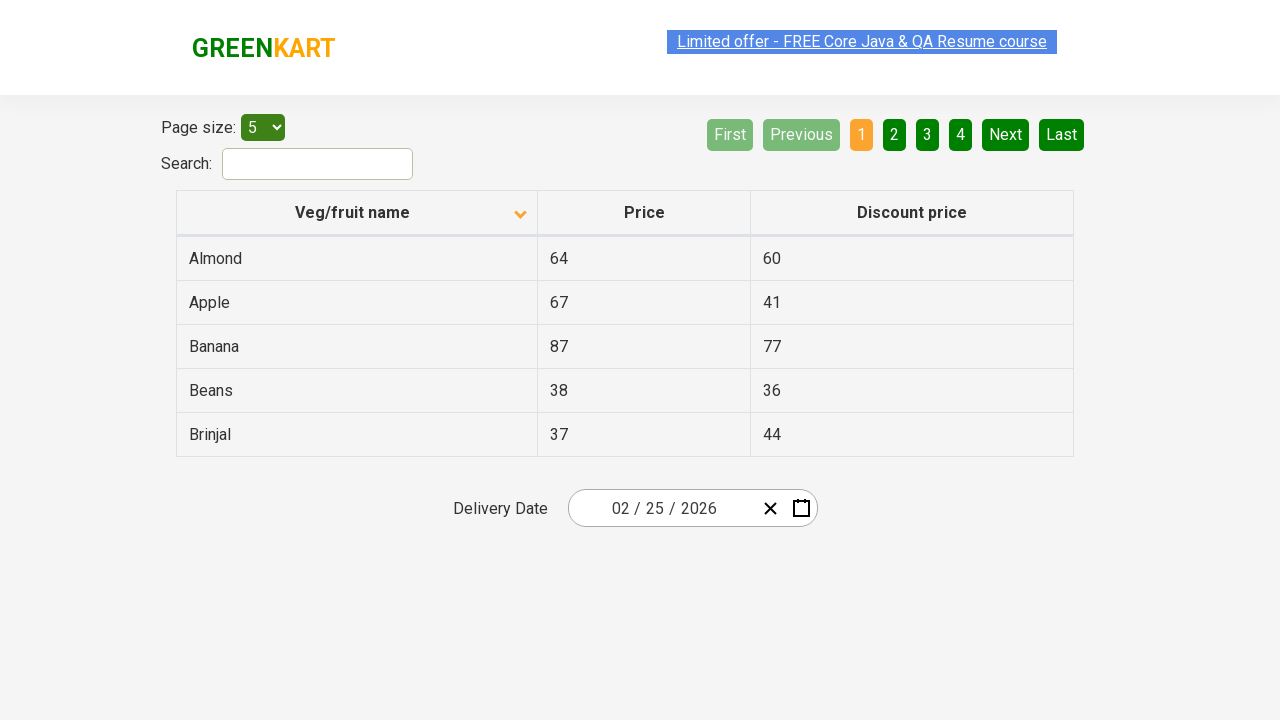

Extracted text content from all vegetable elements
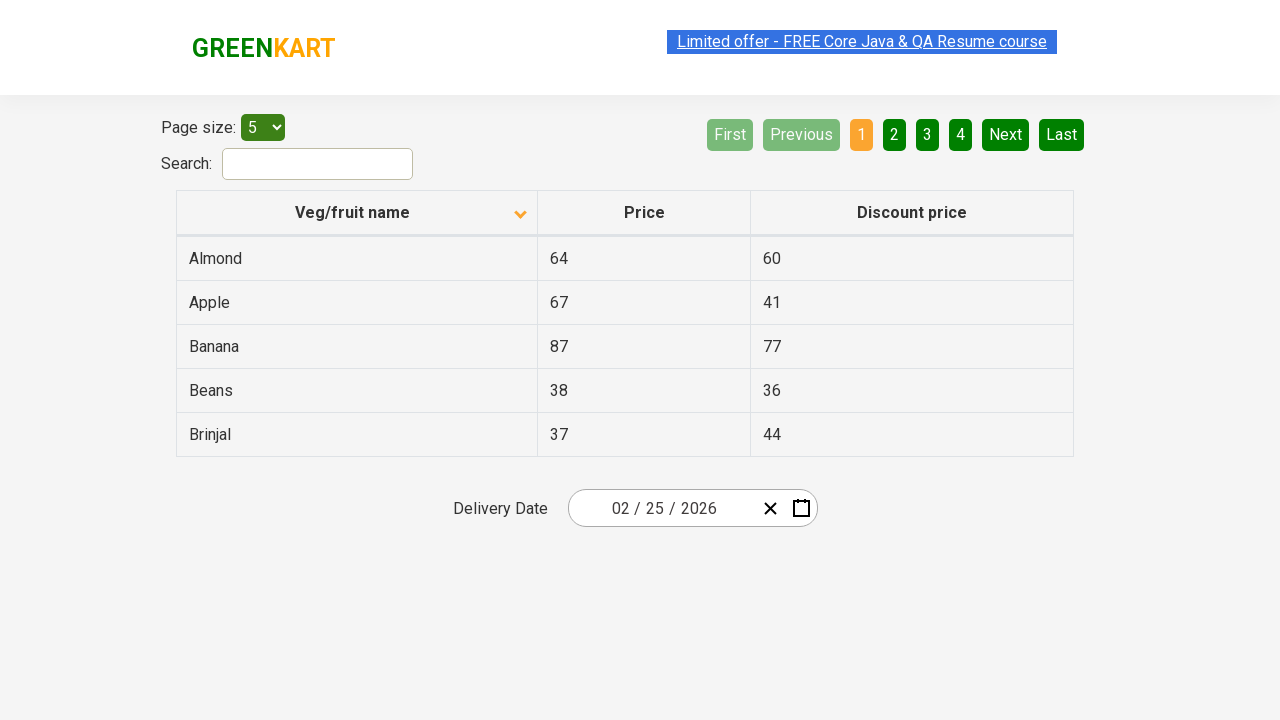

Generated expected sorted list for comparison
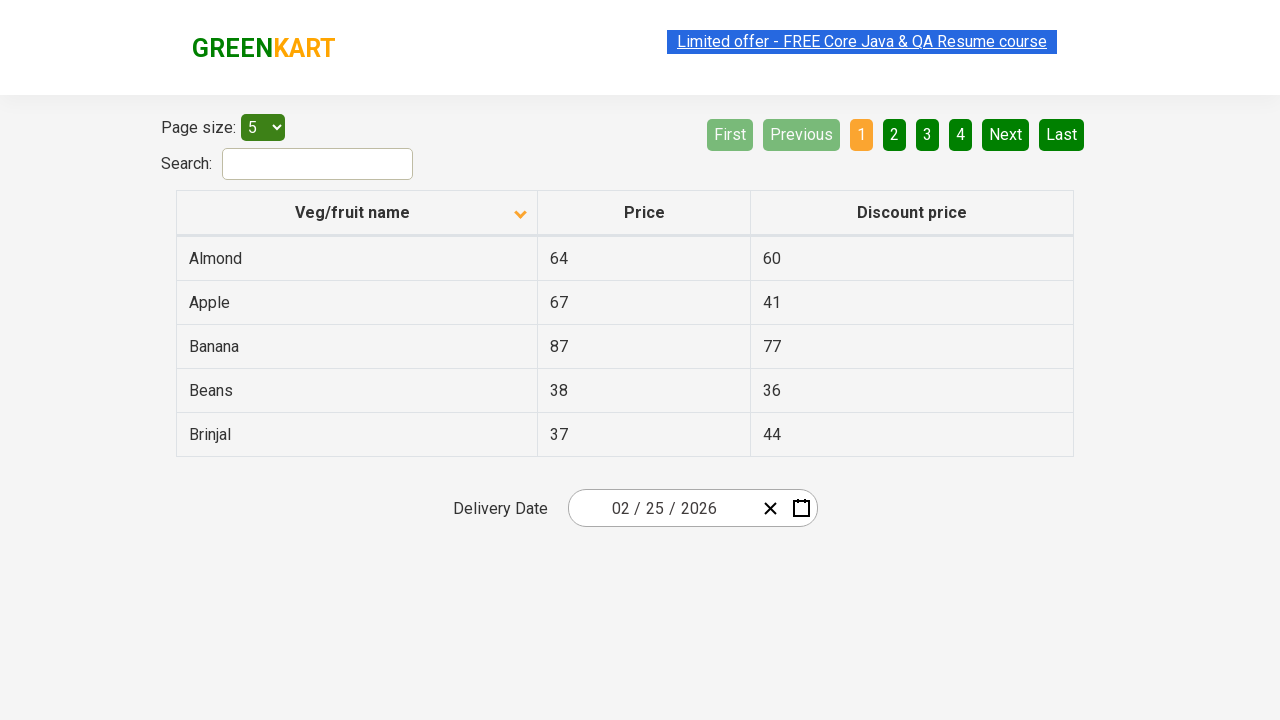

Verified that vegetable list is sorted alphabetically
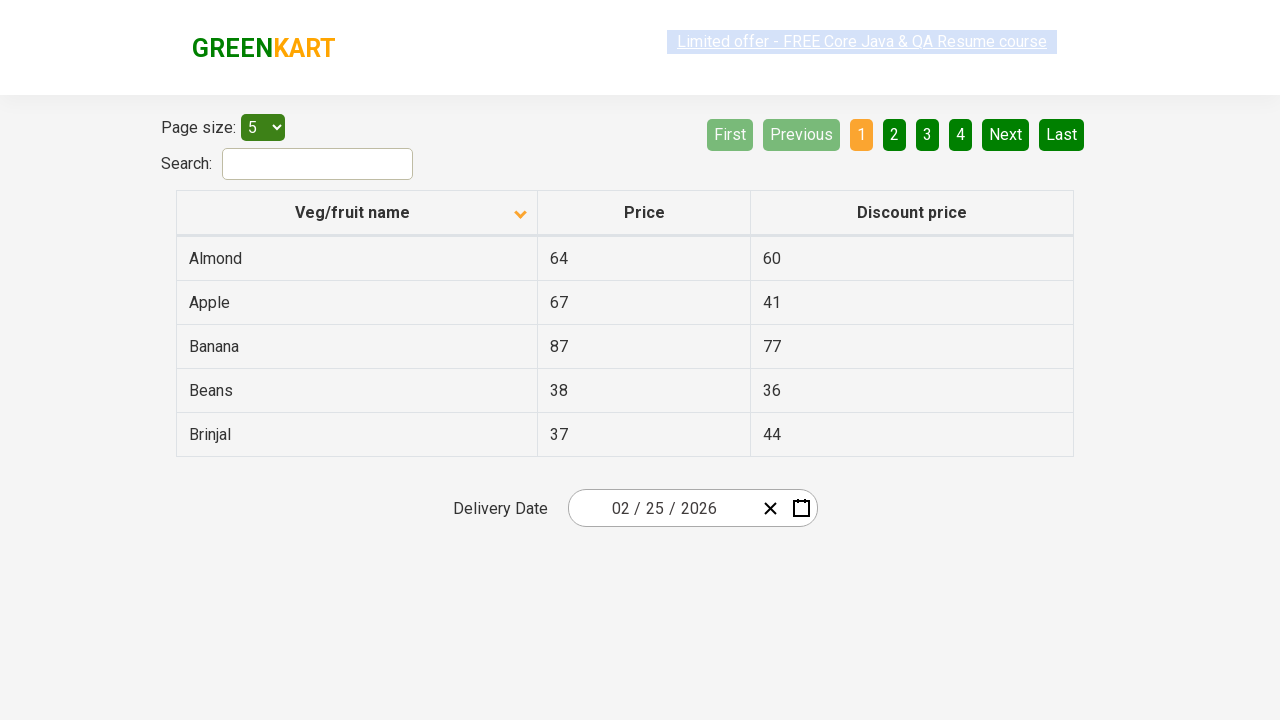

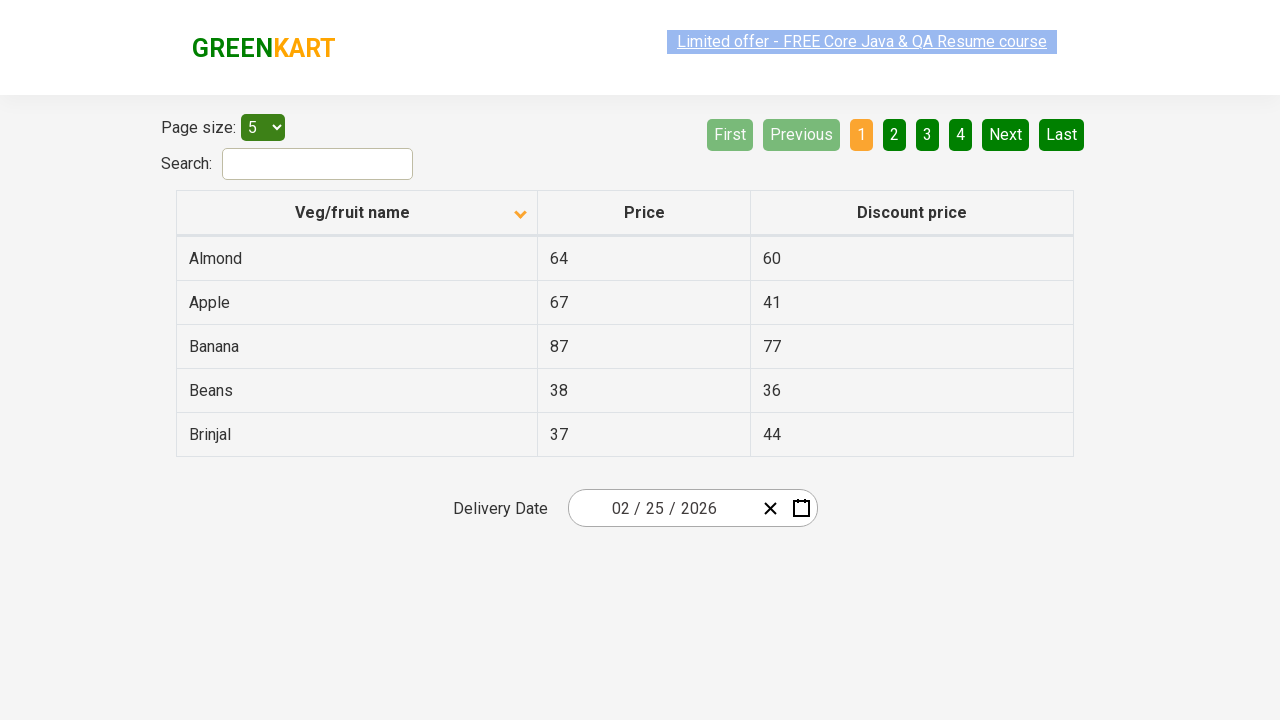